Tests right-click context menu functionality by performing a right-click action on a designated element

Starting URL: https://swisnl.github.io/jQuery-contextMenu/demo.html

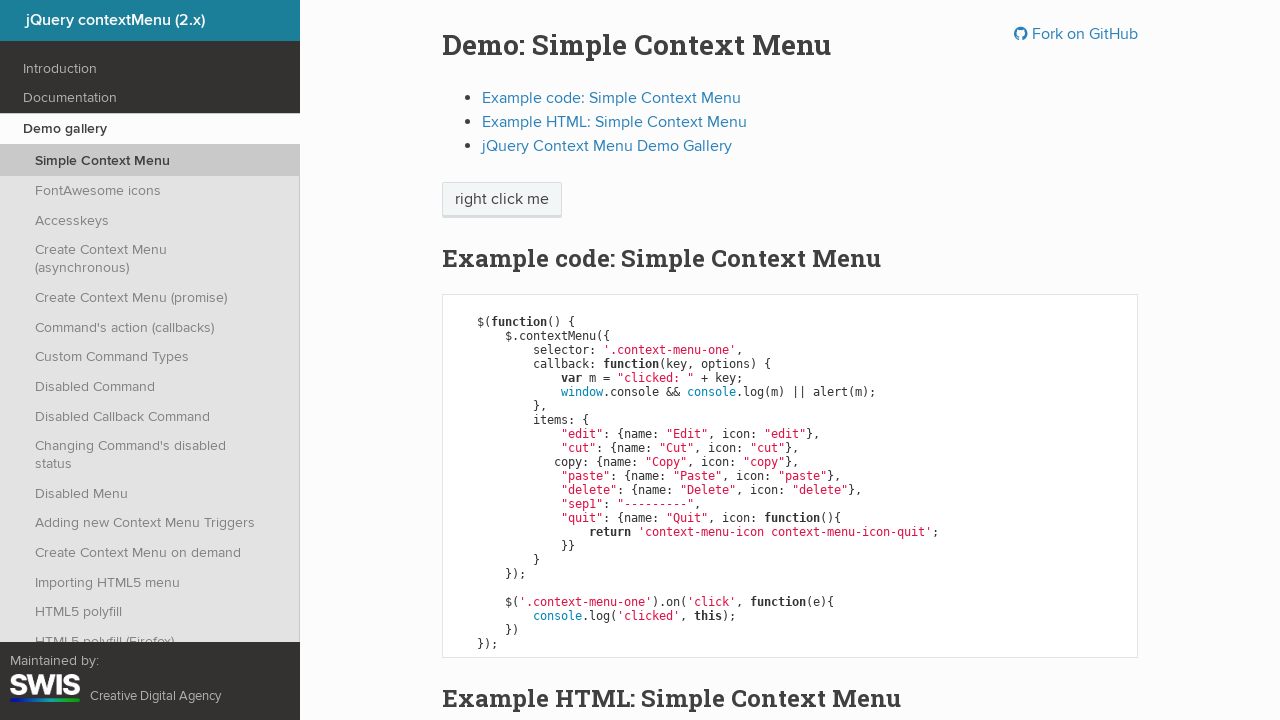

Located the right-click target element with text 'right click me'
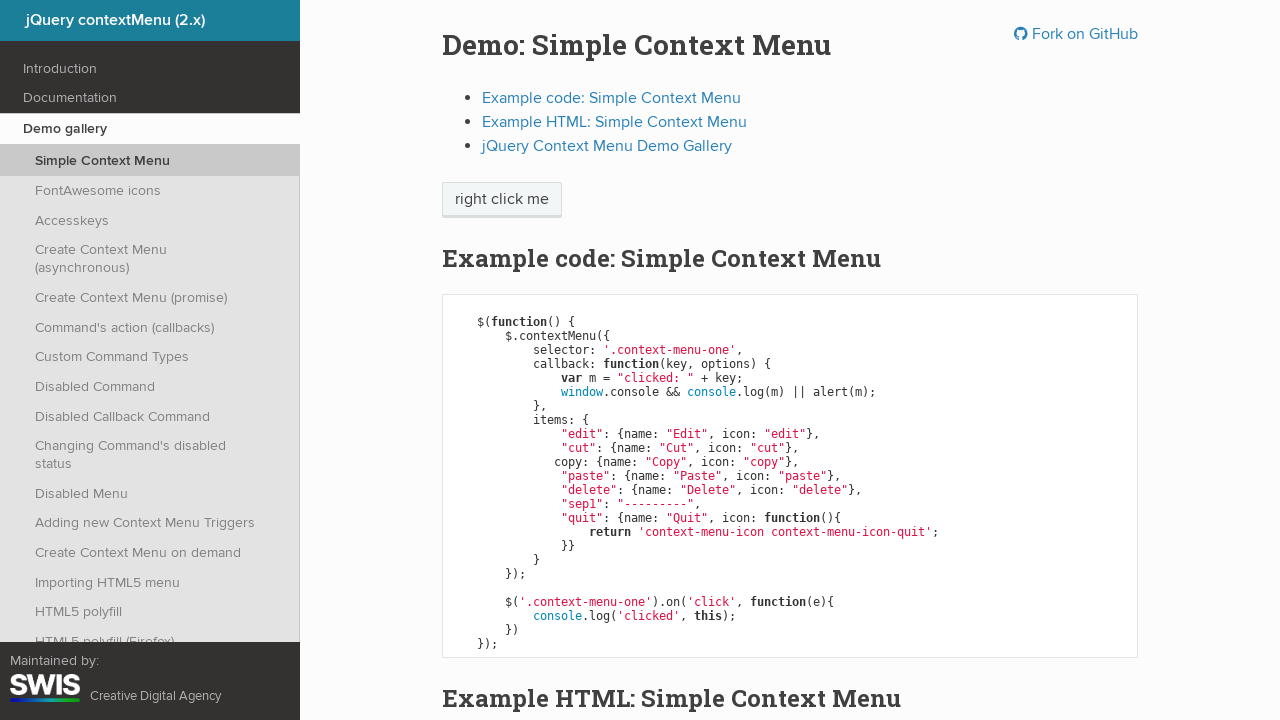

Performed right-click action on the target element at (502, 200) on xpath=//span[contains(text(),'right click me')]
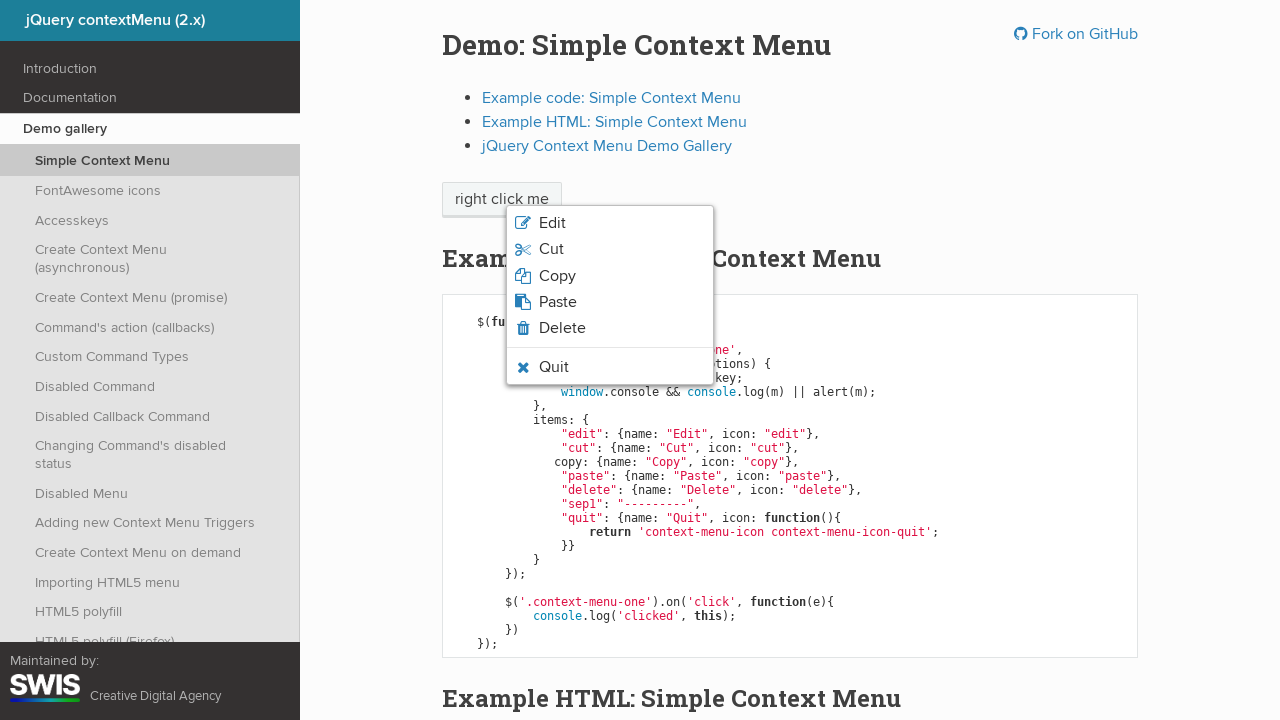

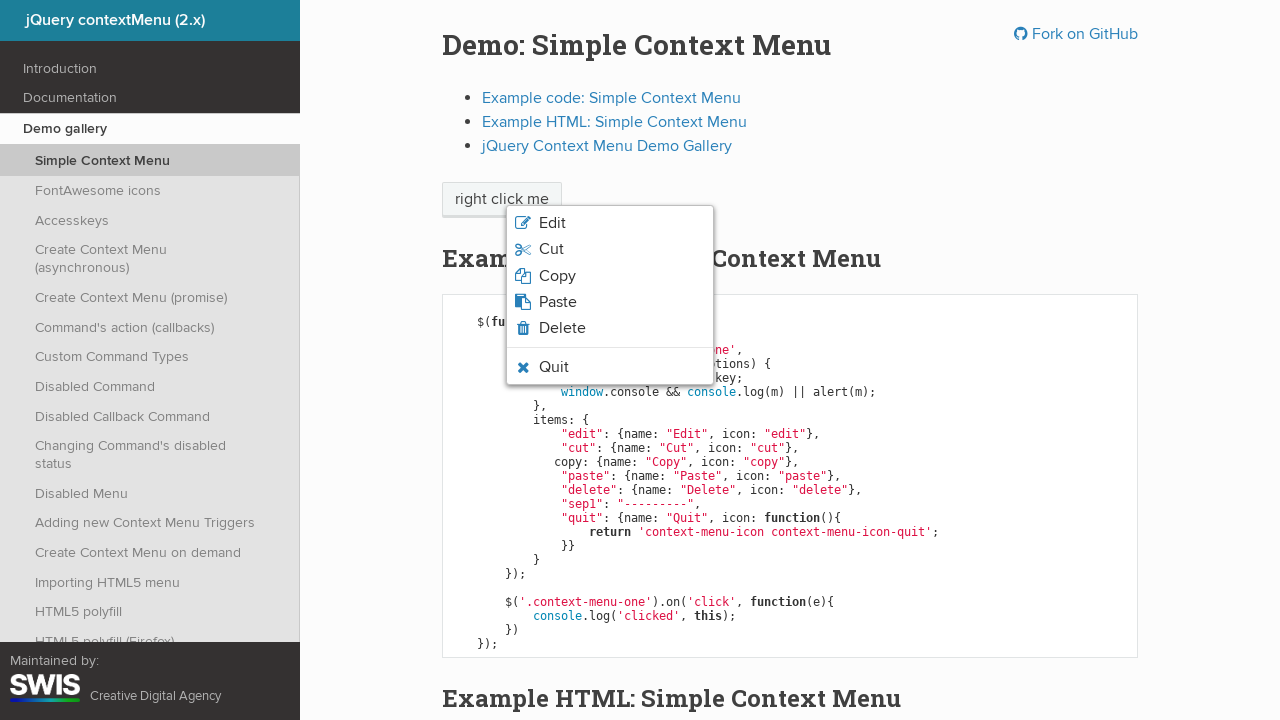